Tests clicking on Nokia Lumia product and verifying the price displayed

Starting URL: https://www.demoblaze.com/

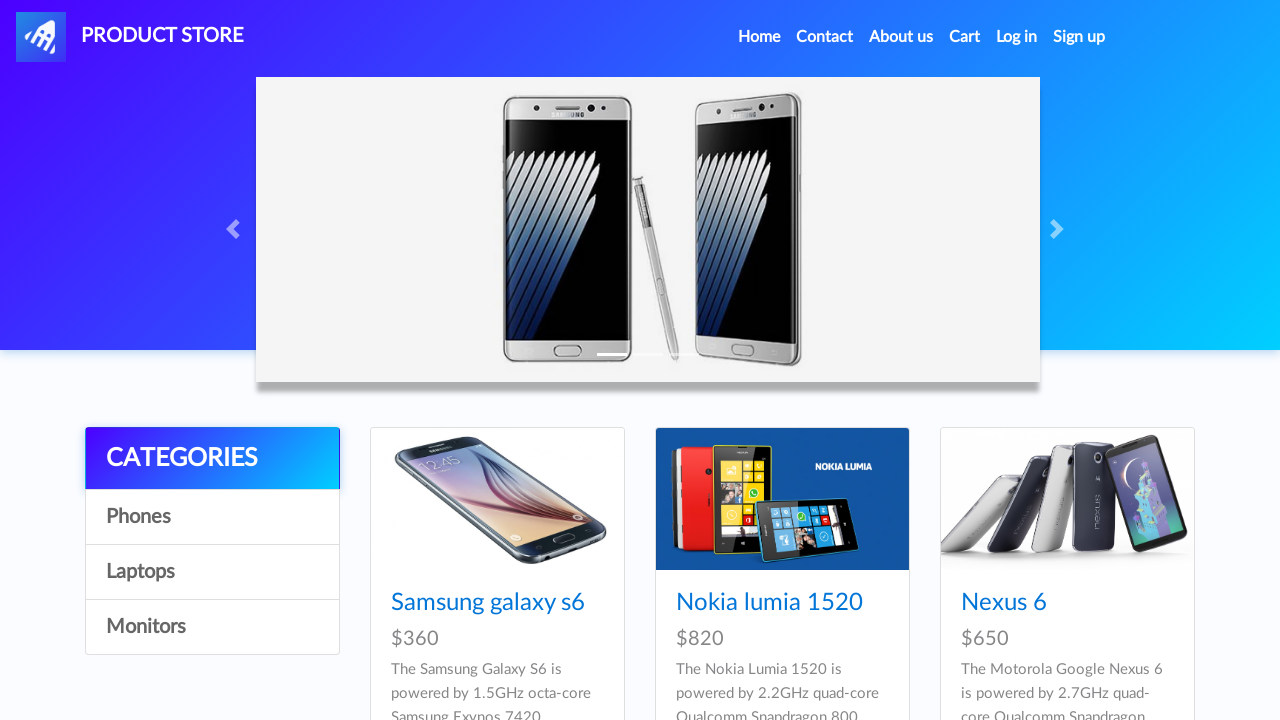

Clicked on Nokia Lumia product link at (782, 499) on xpath=//div/a[@href='prod.html?idp_=2']
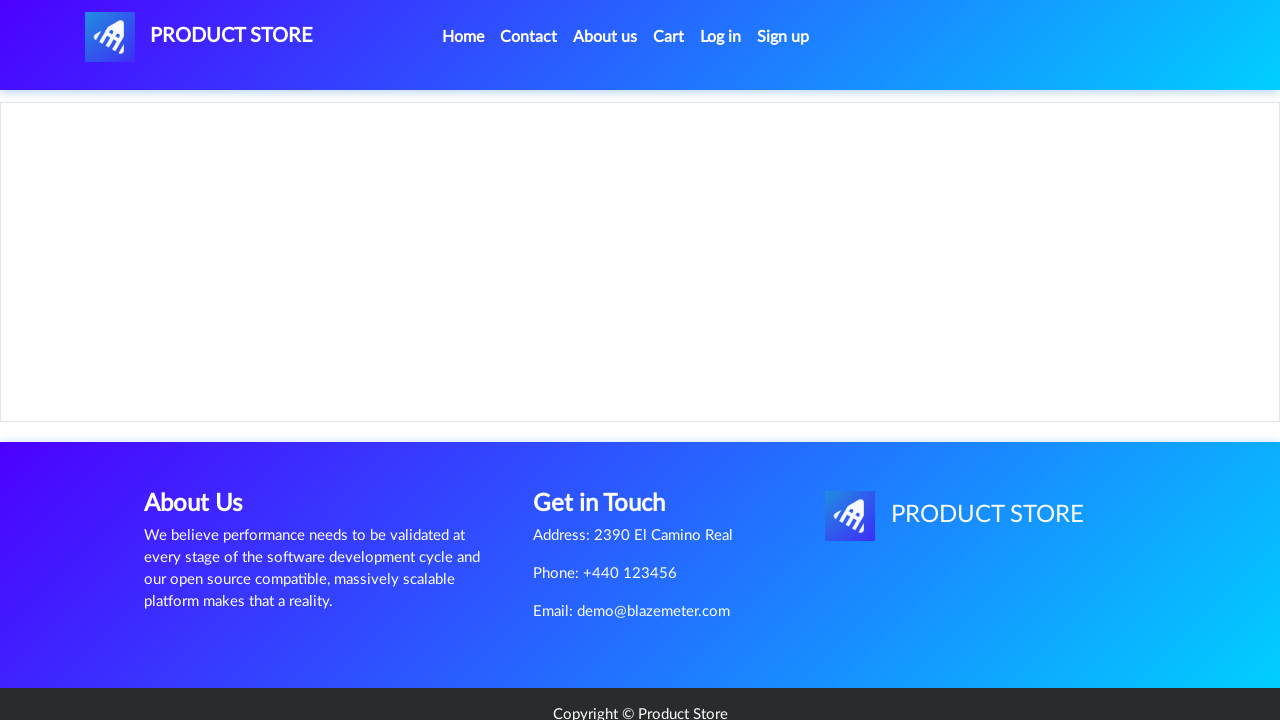

Price $820 displayed for Nokia Lumia product
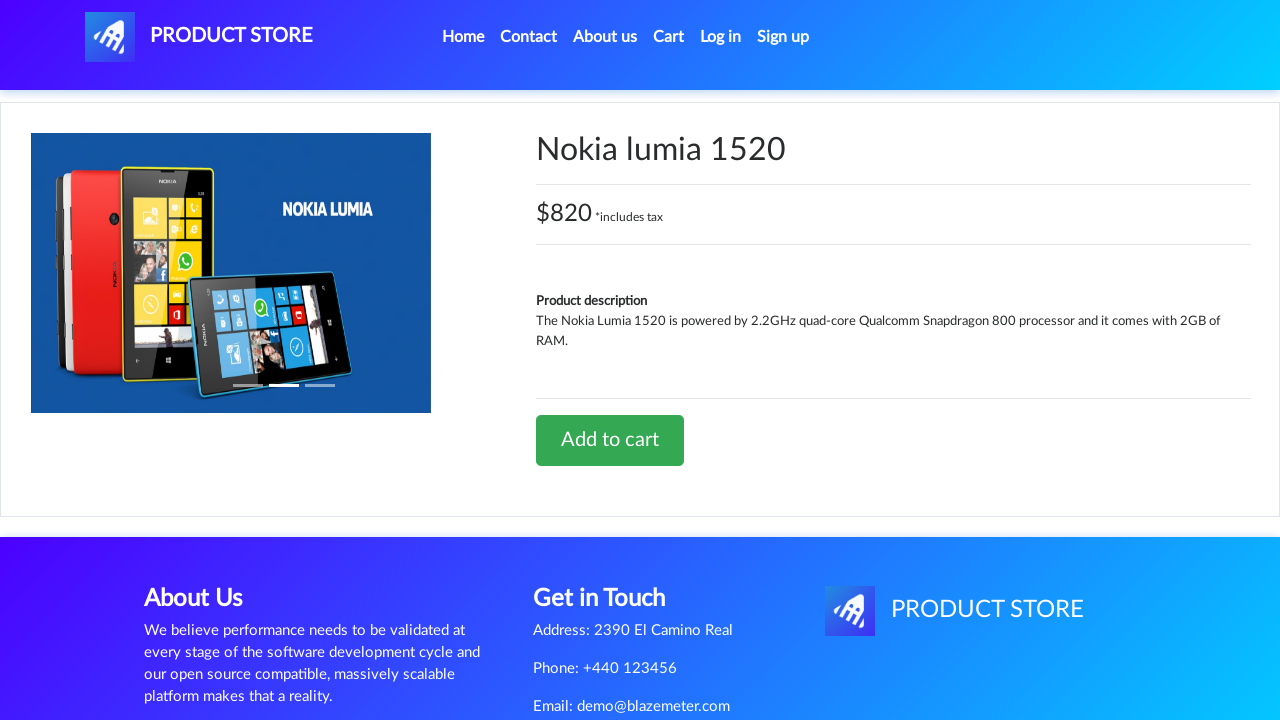

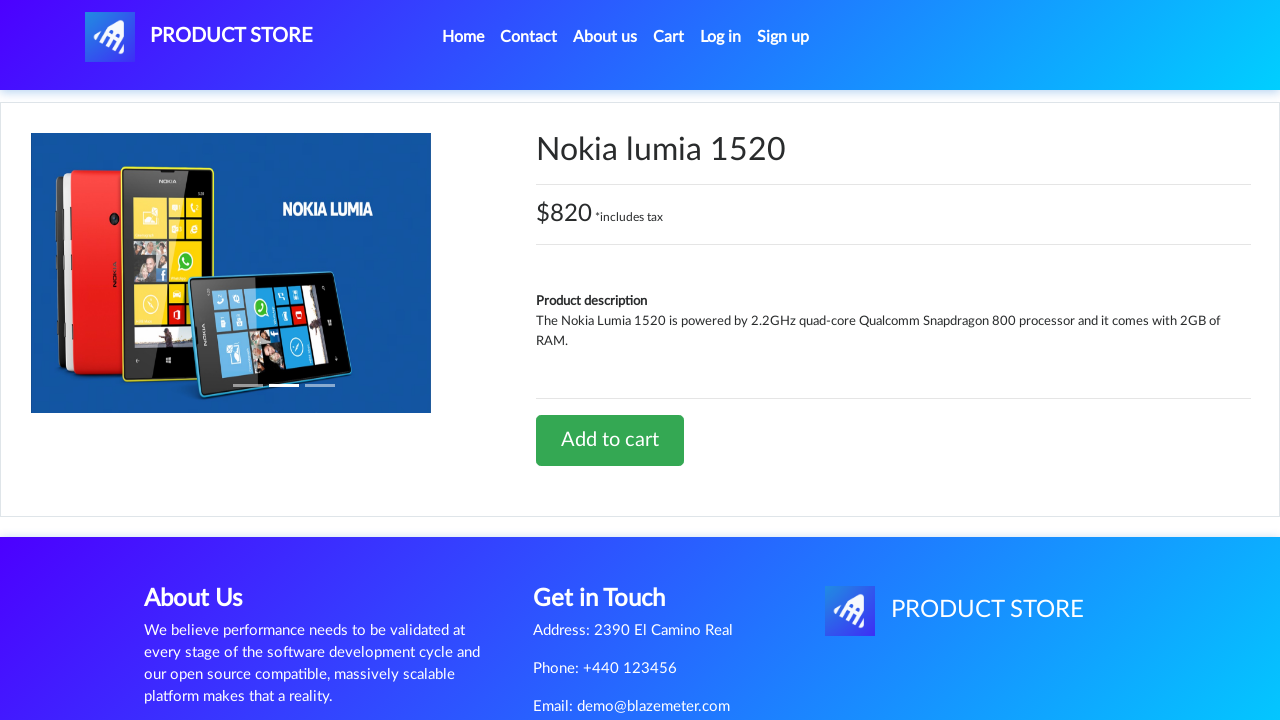